Navigates to a Truth Social user profile page, scrolls to load content, and verifies that post elements are visible on the page.

Starting URL: https://truthsocial.com/@realDonaldTrump

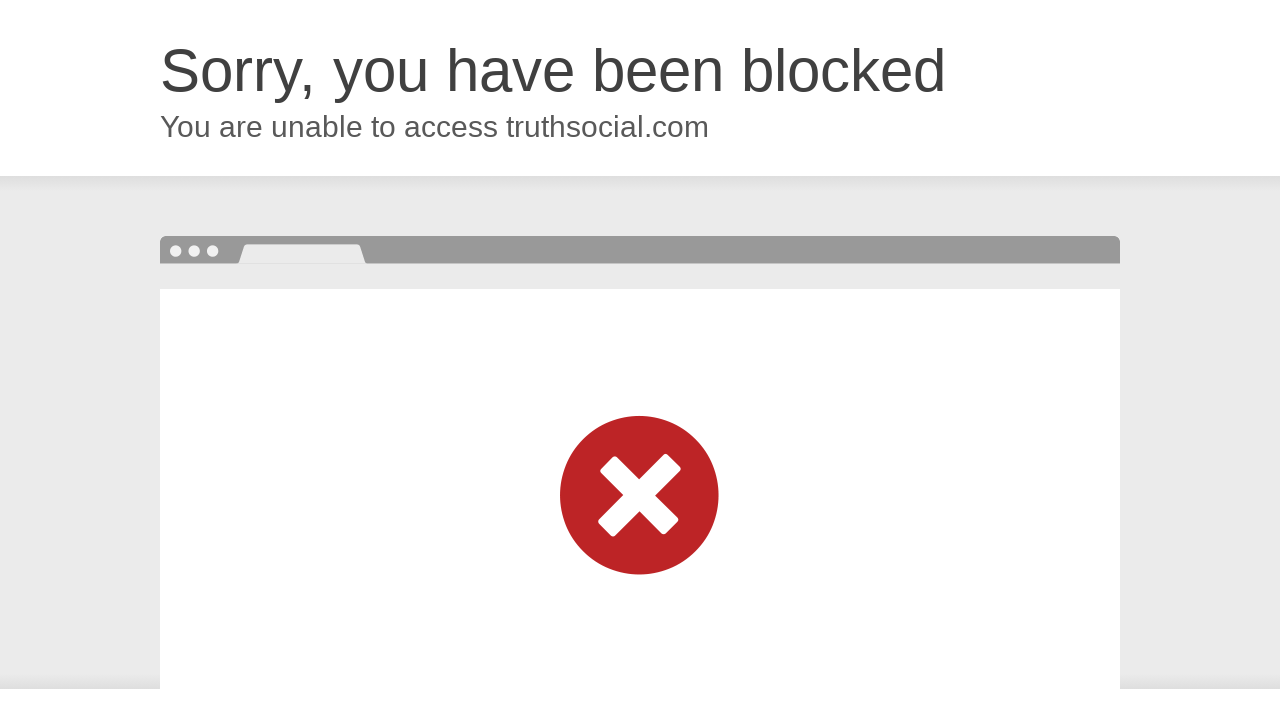

Waited 2 seconds for page to fully load
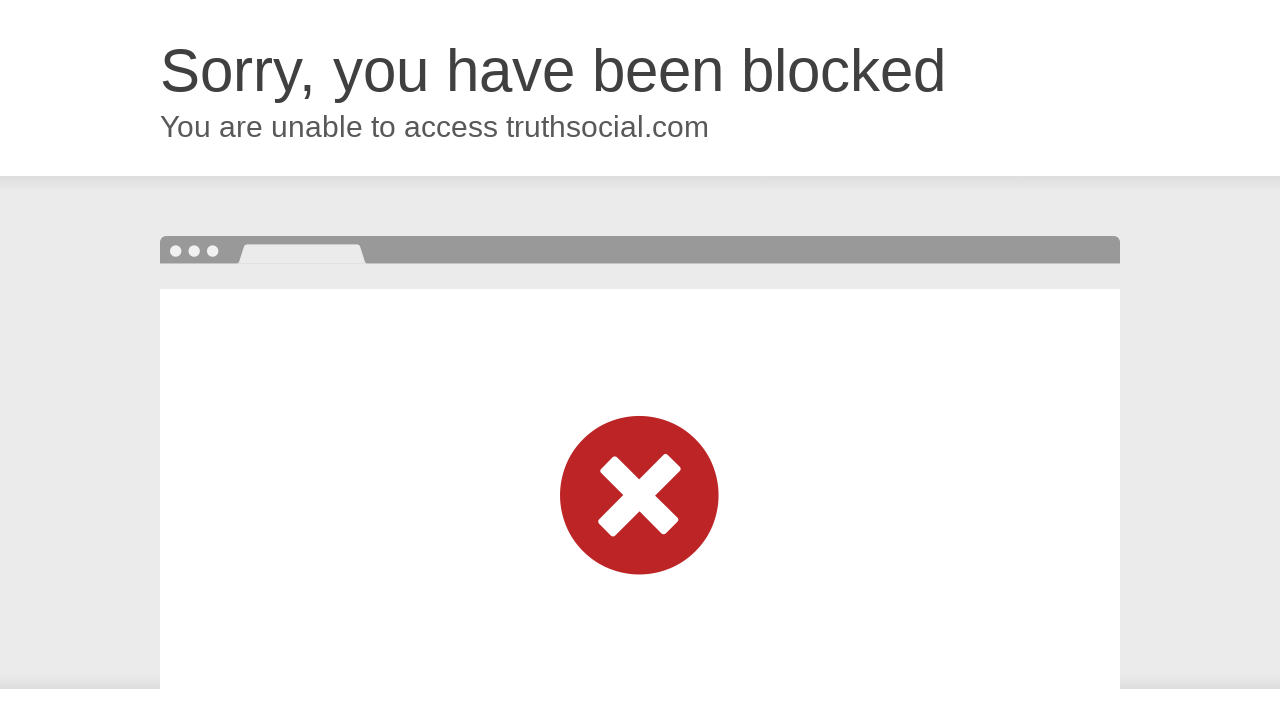

Scrolled down iteration 1/10 to load more content
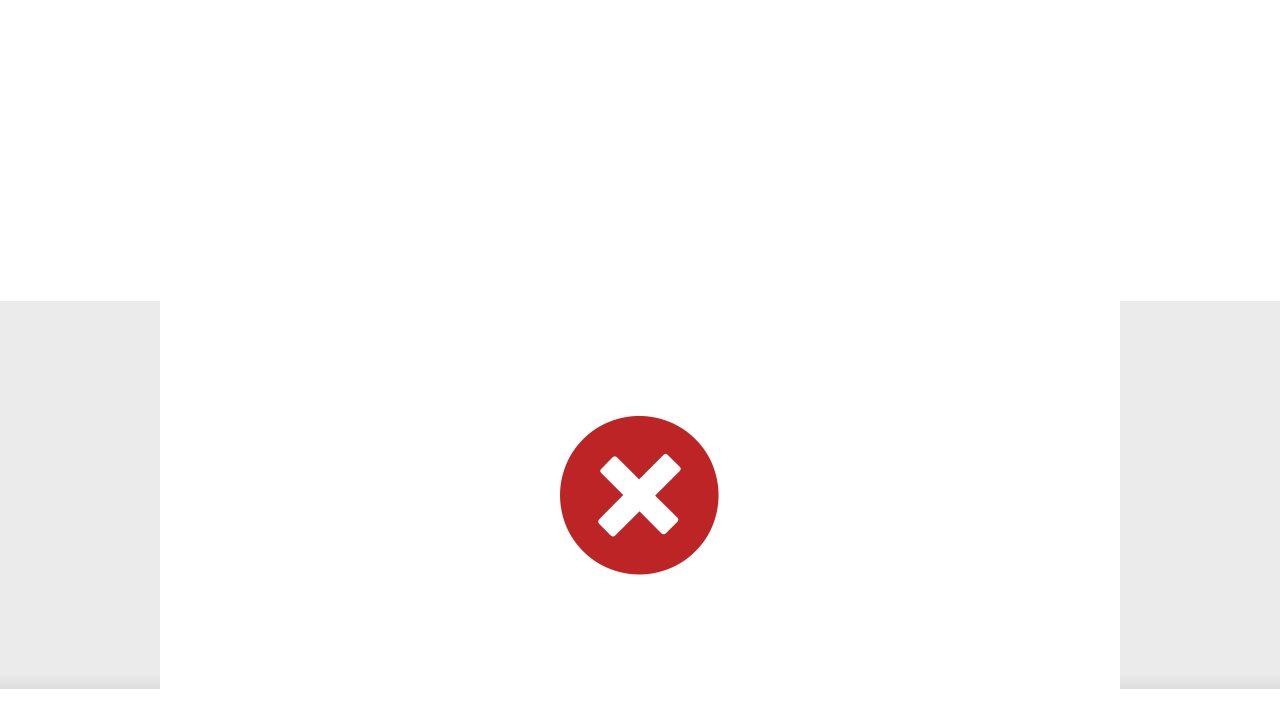

Waited 800ms after scroll iteration 1/10
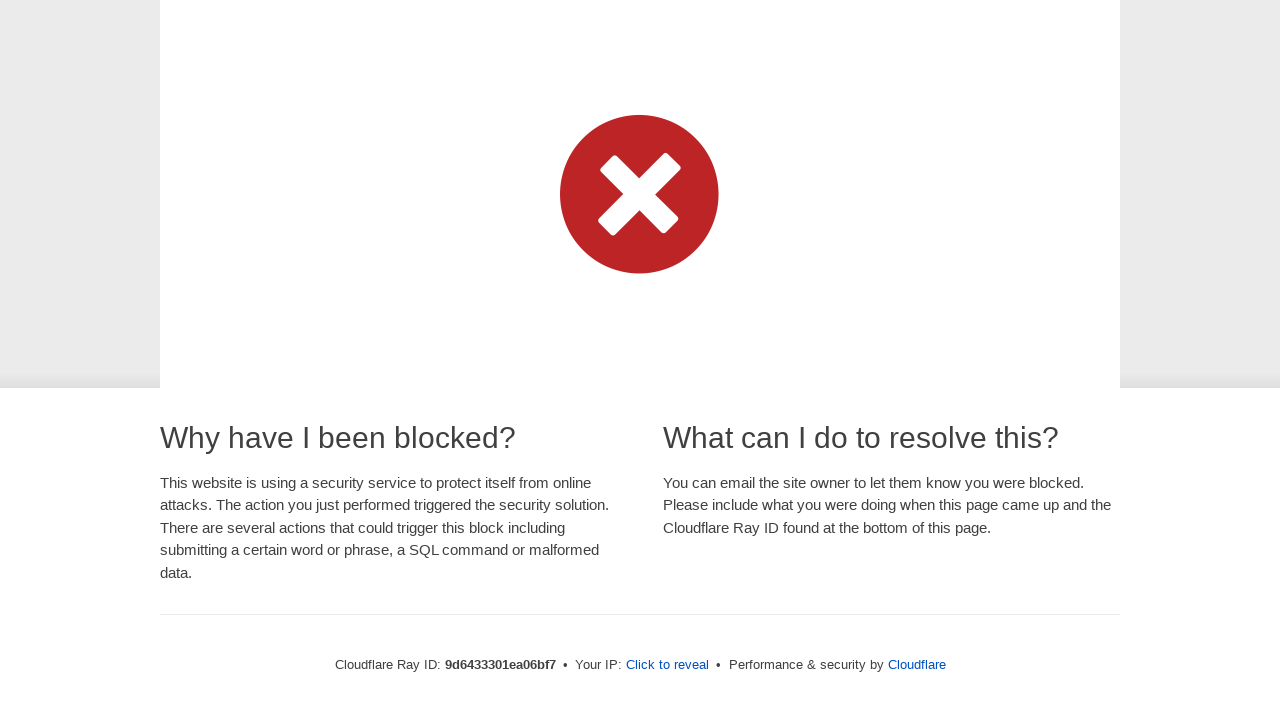

Scrolled down iteration 2/10 to load more content
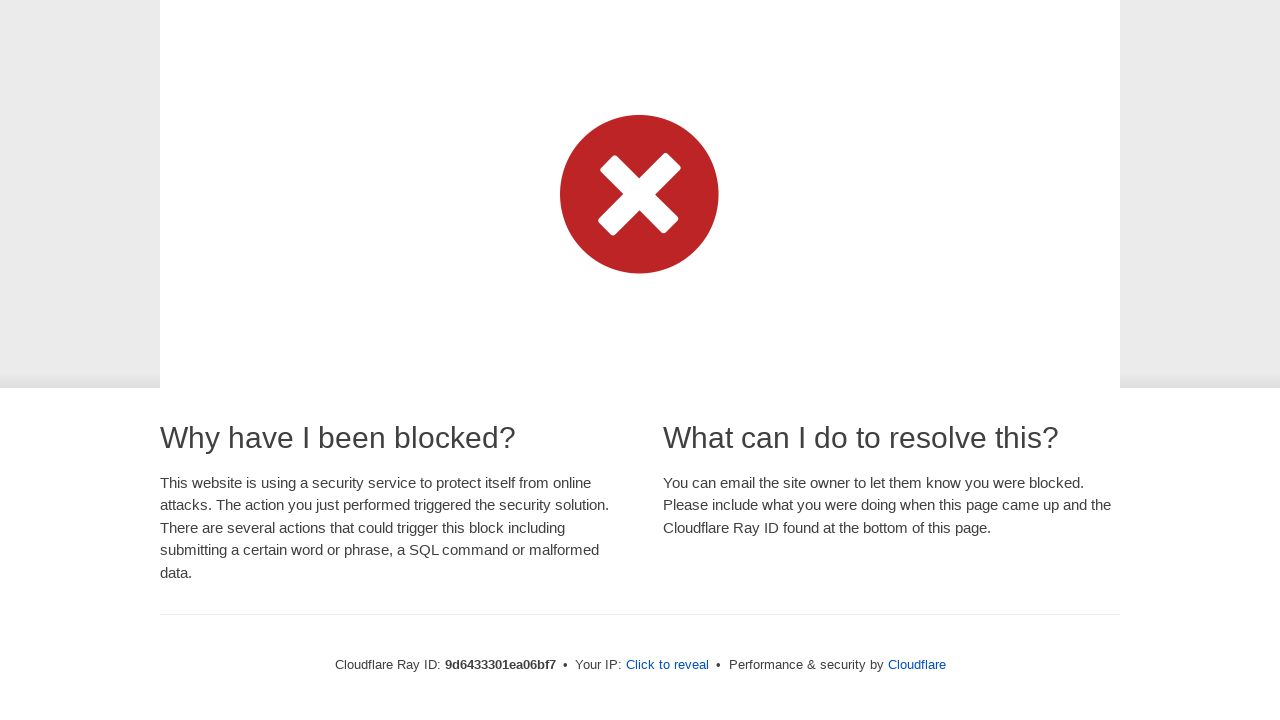

Waited 800ms after scroll iteration 2/10
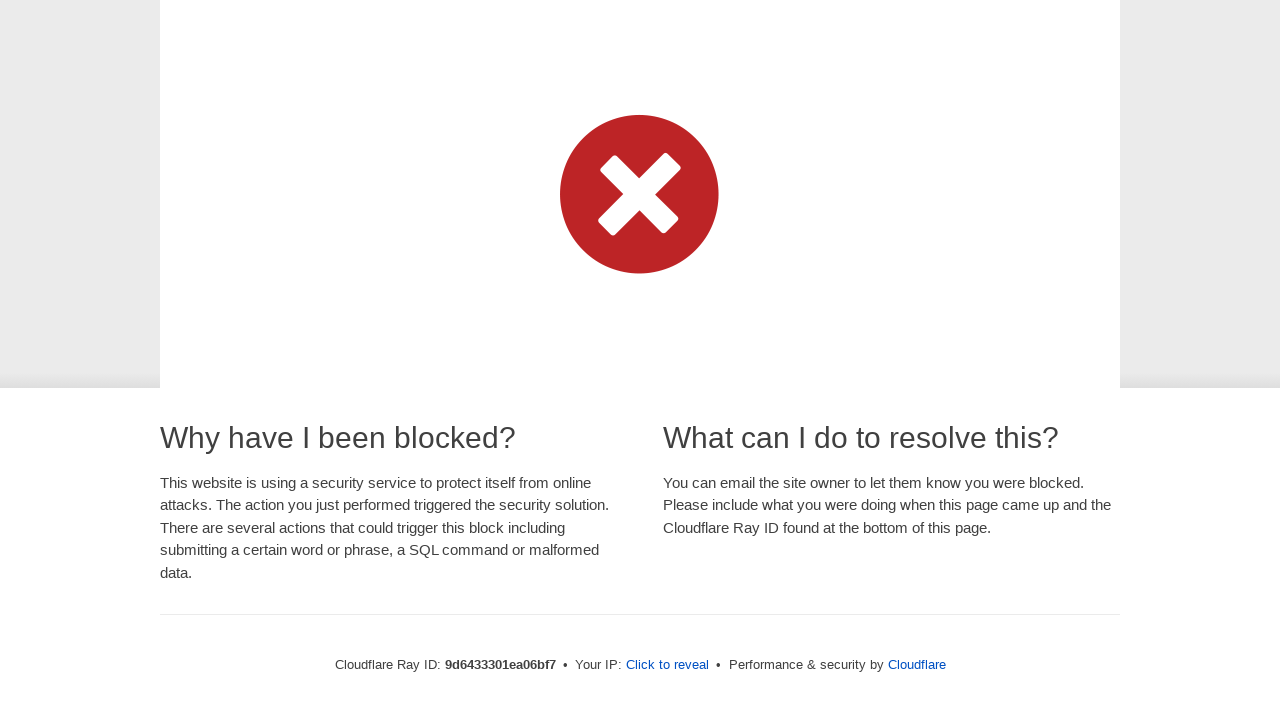

Scrolled down iteration 3/10 to load more content
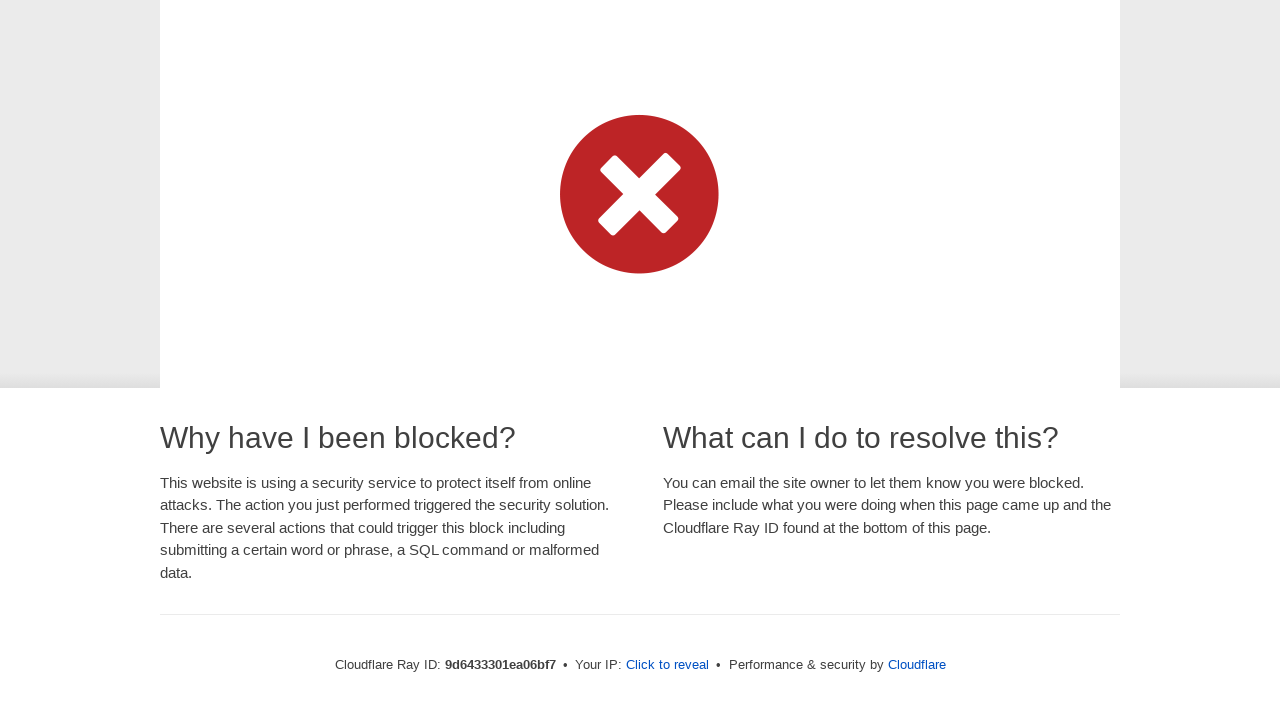

Waited 800ms after scroll iteration 3/10
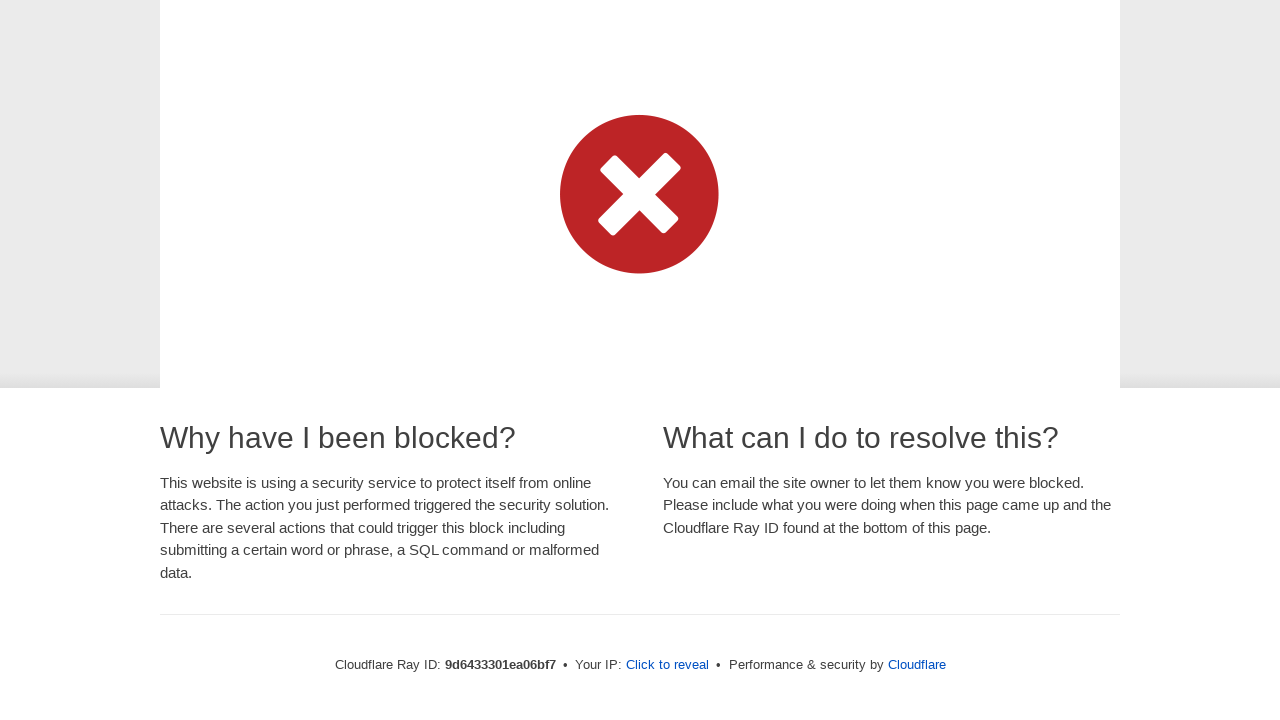

Scrolled down iteration 4/10 to load more content
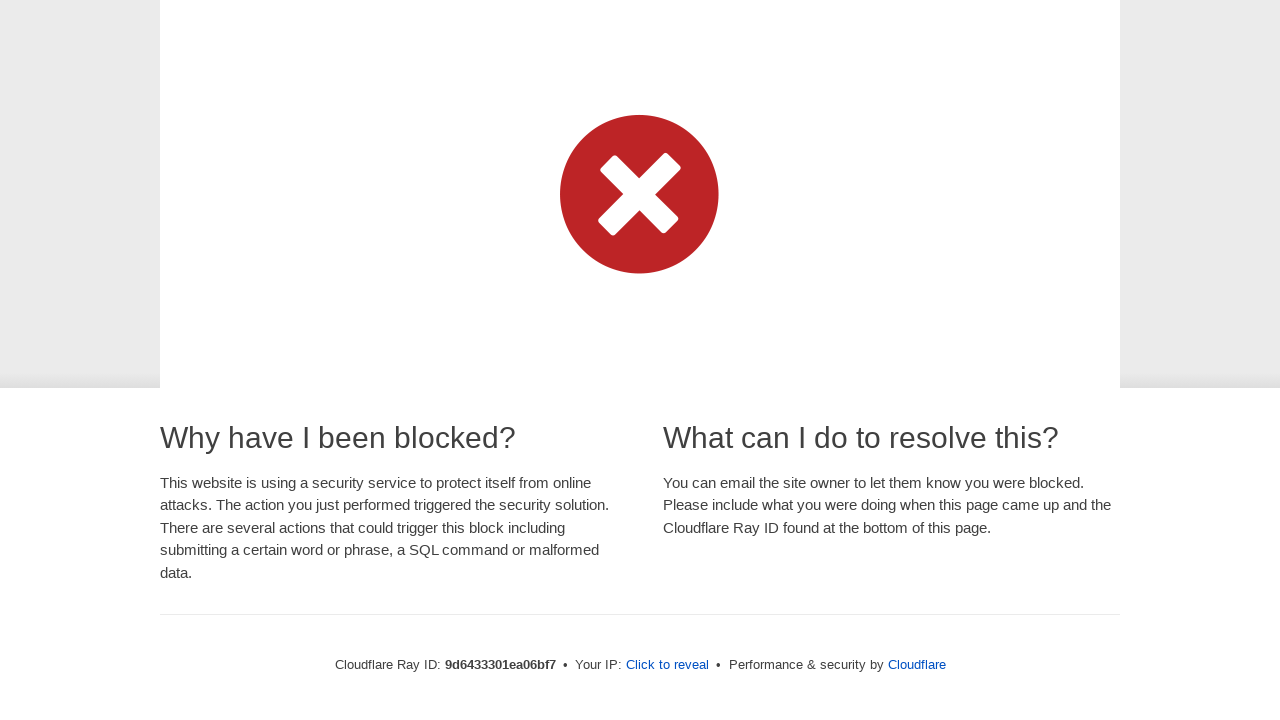

Waited 800ms after scroll iteration 4/10
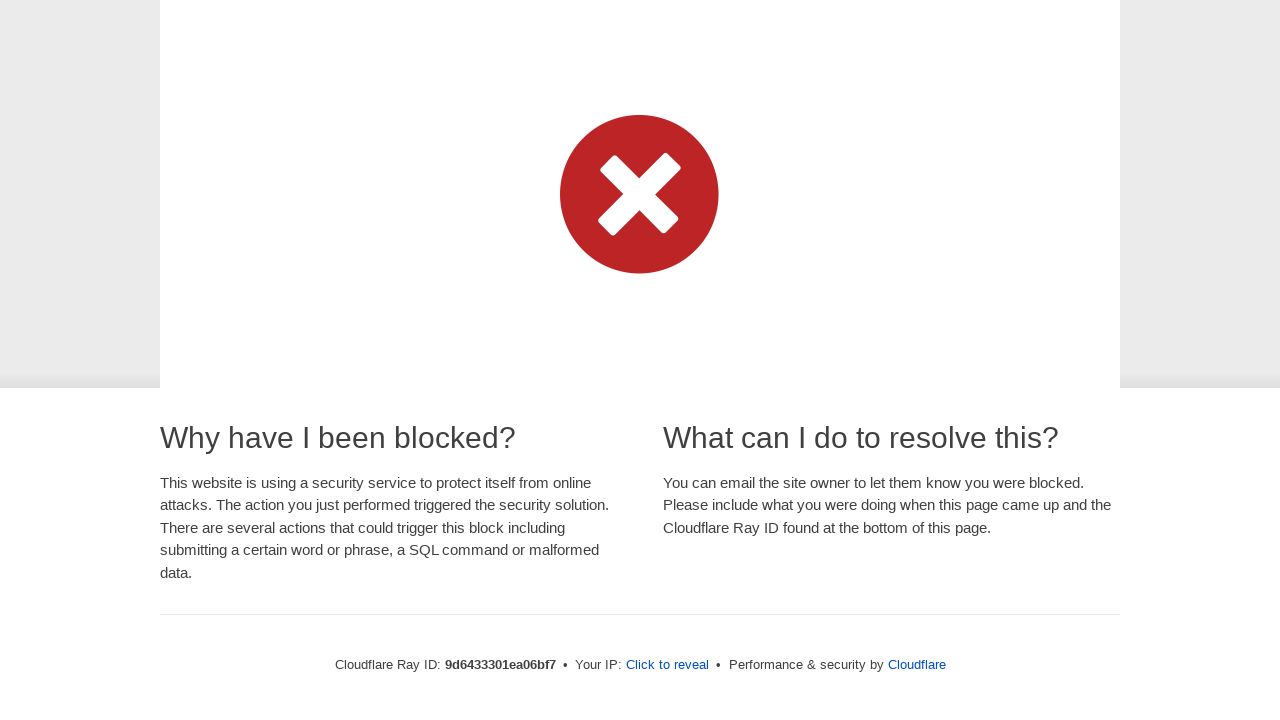

Scrolled down iteration 5/10 to load more content
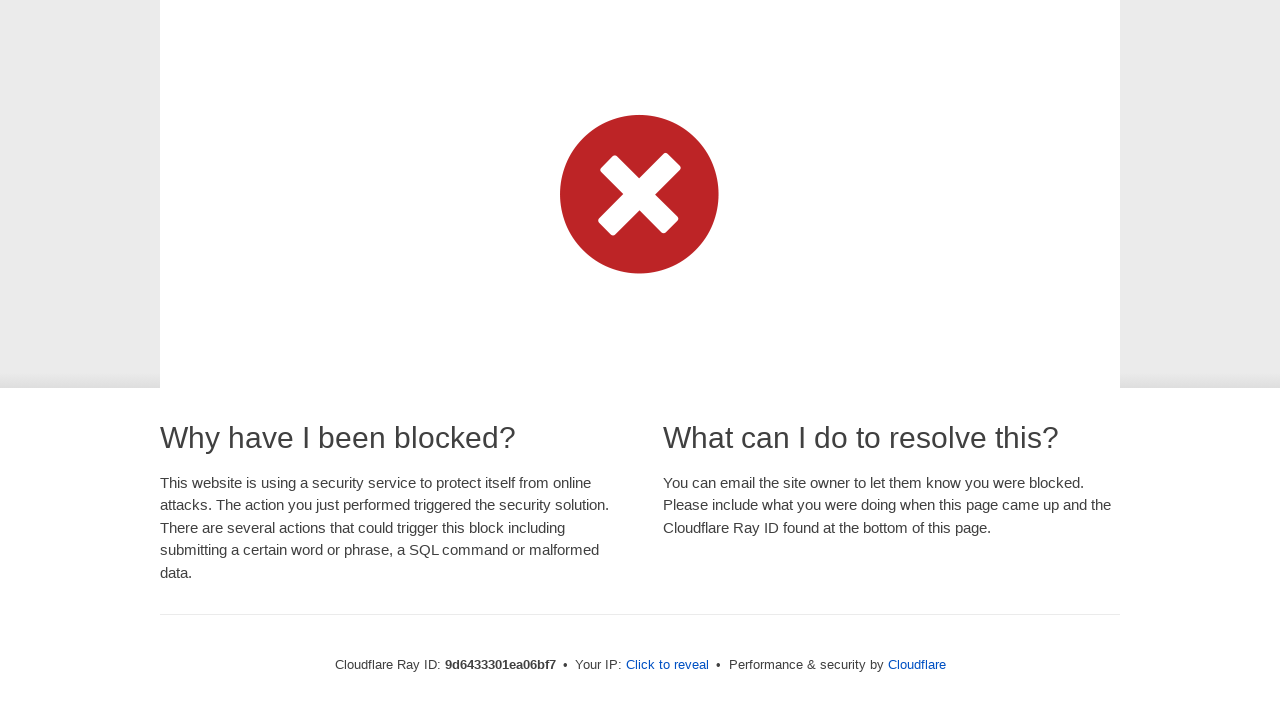

Waited 800ms after scroll iteration 5/10
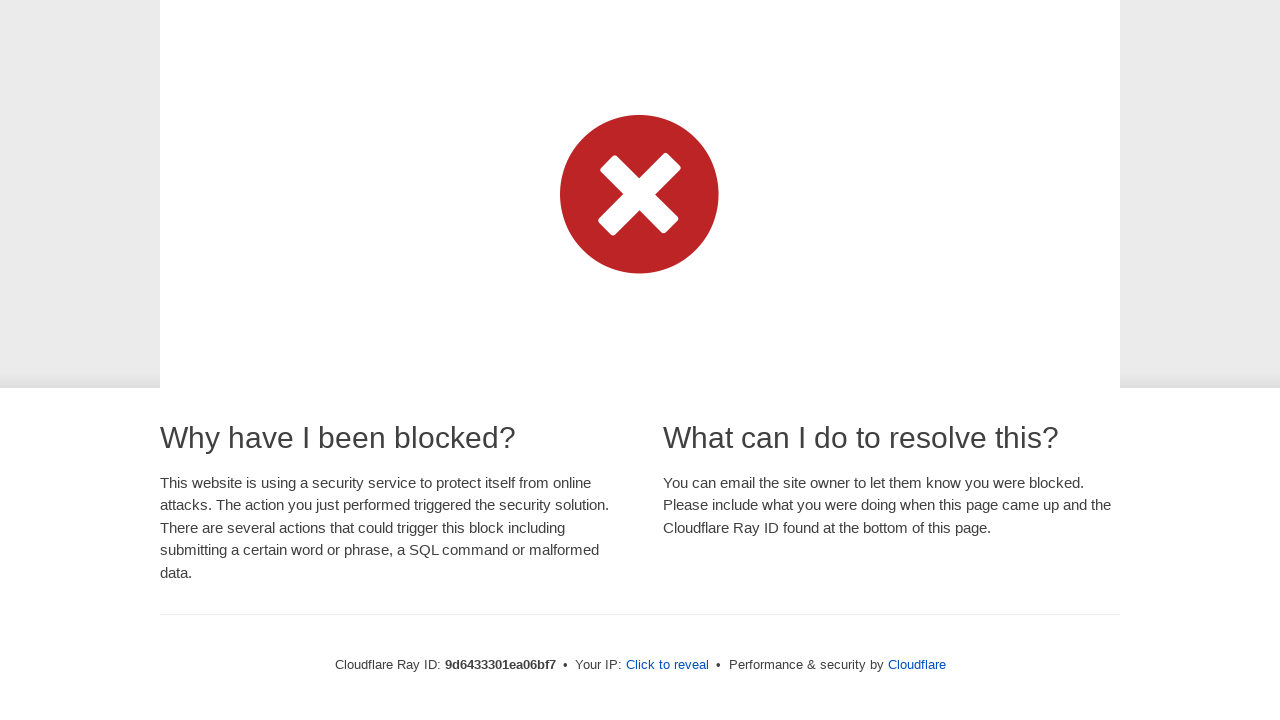

Scrolled down iteration 6/10 to load more content
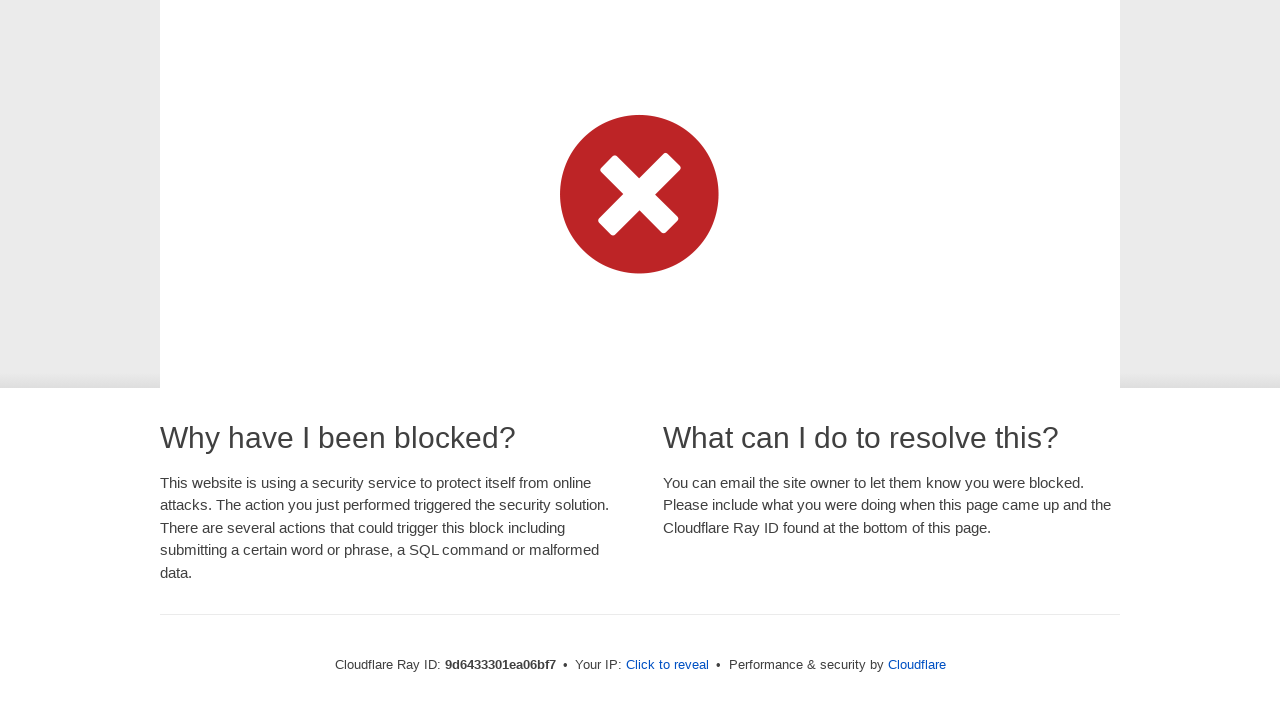

Waited 800ms after scroll iteration 6/10
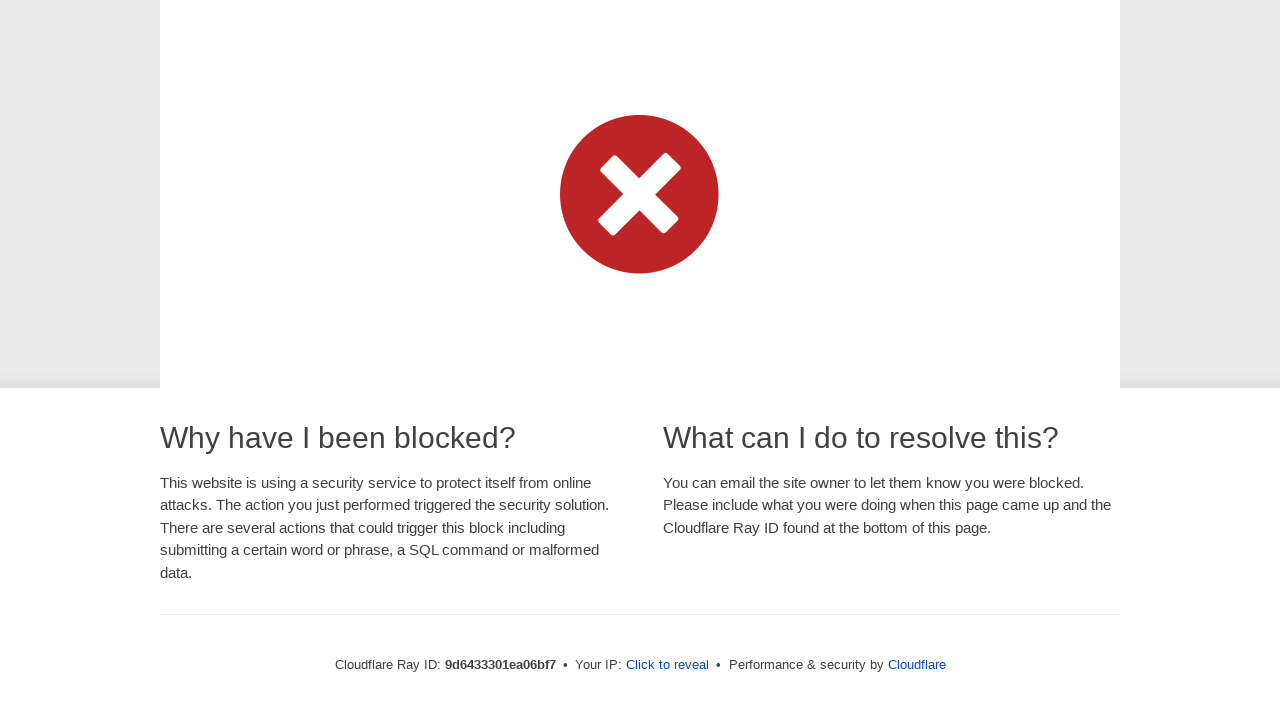

Scrolled down iteration 7/10 to load more content
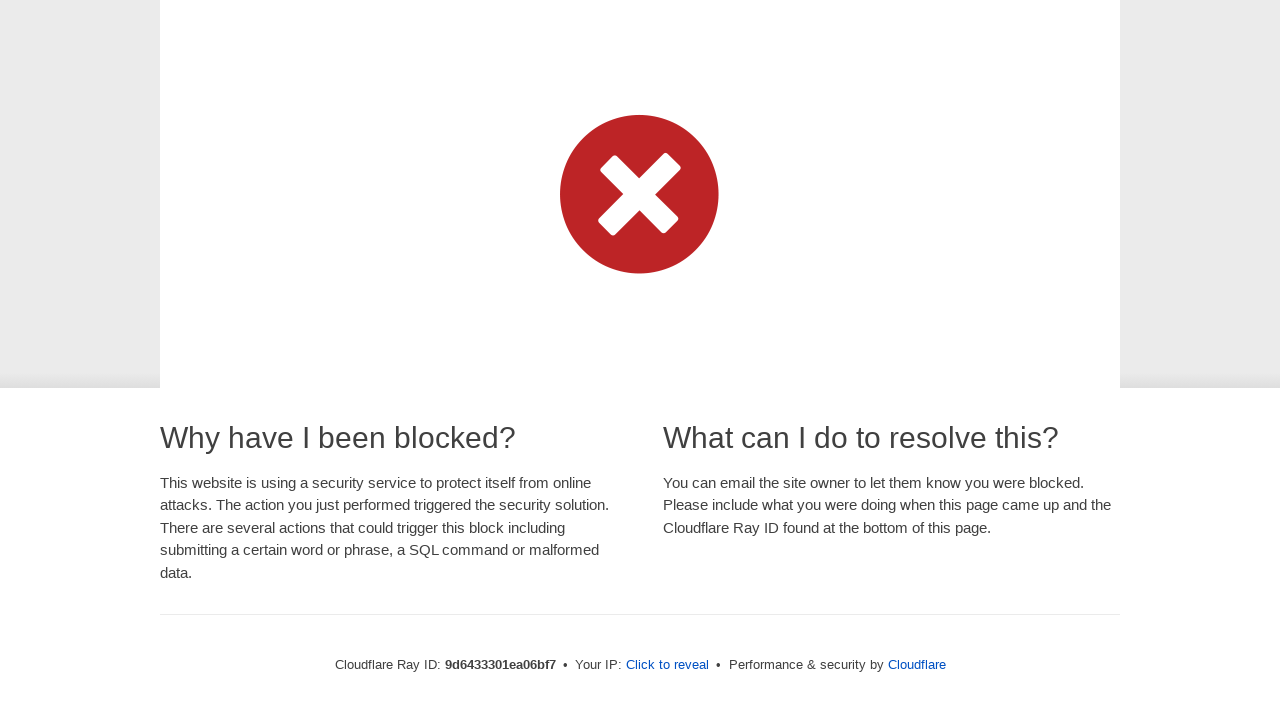

Waited 800ms after scroll iteration 7/10
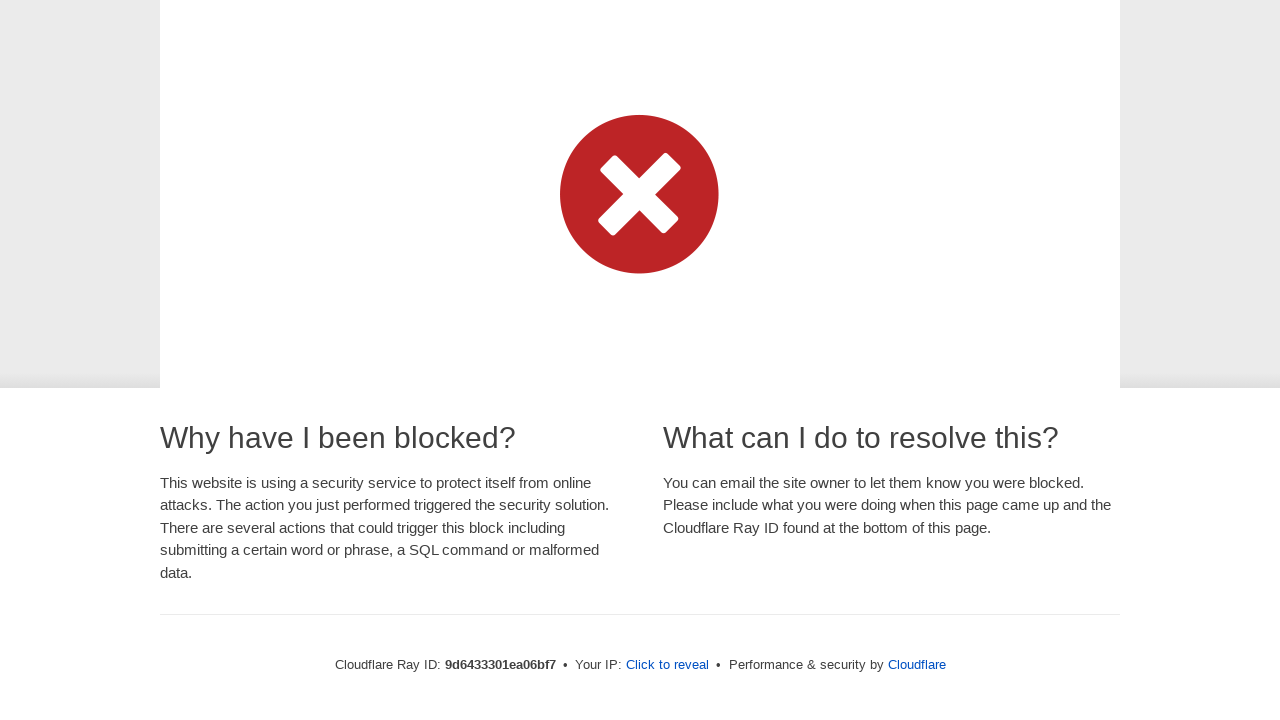

Scrolled down iteration 8/10 to load more content
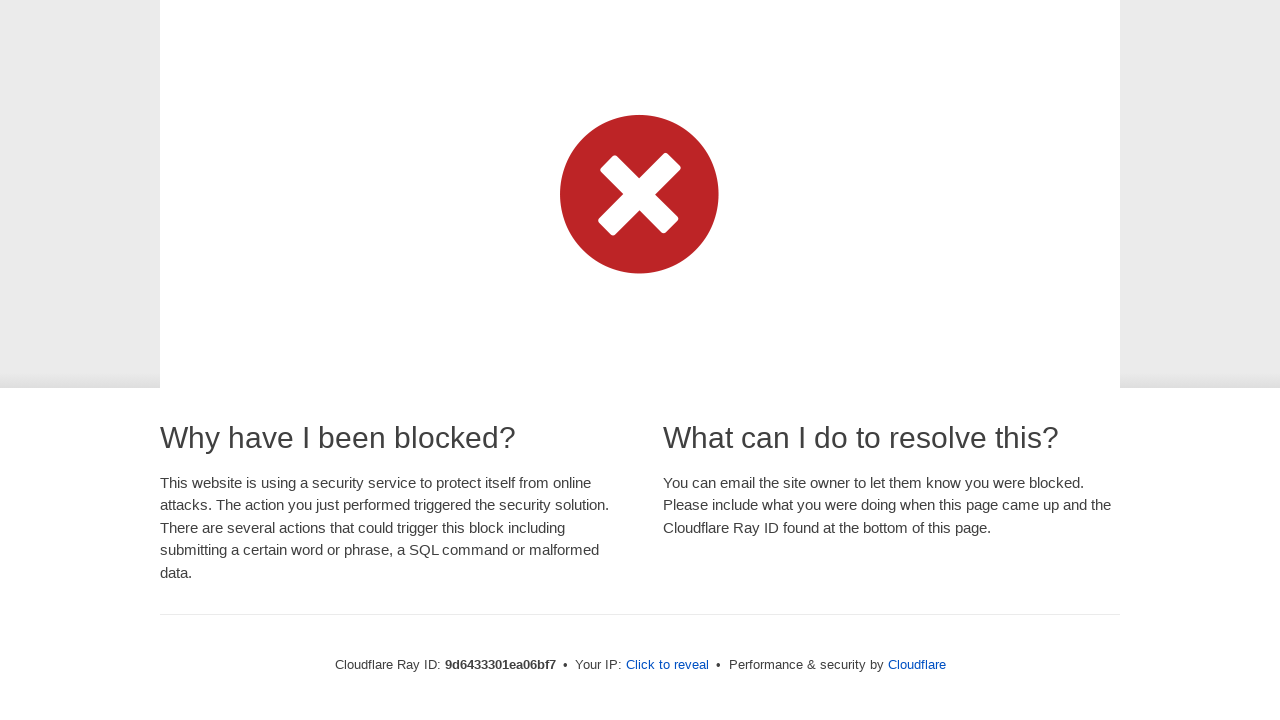

Waited 800ms after scroll iteration 8/10
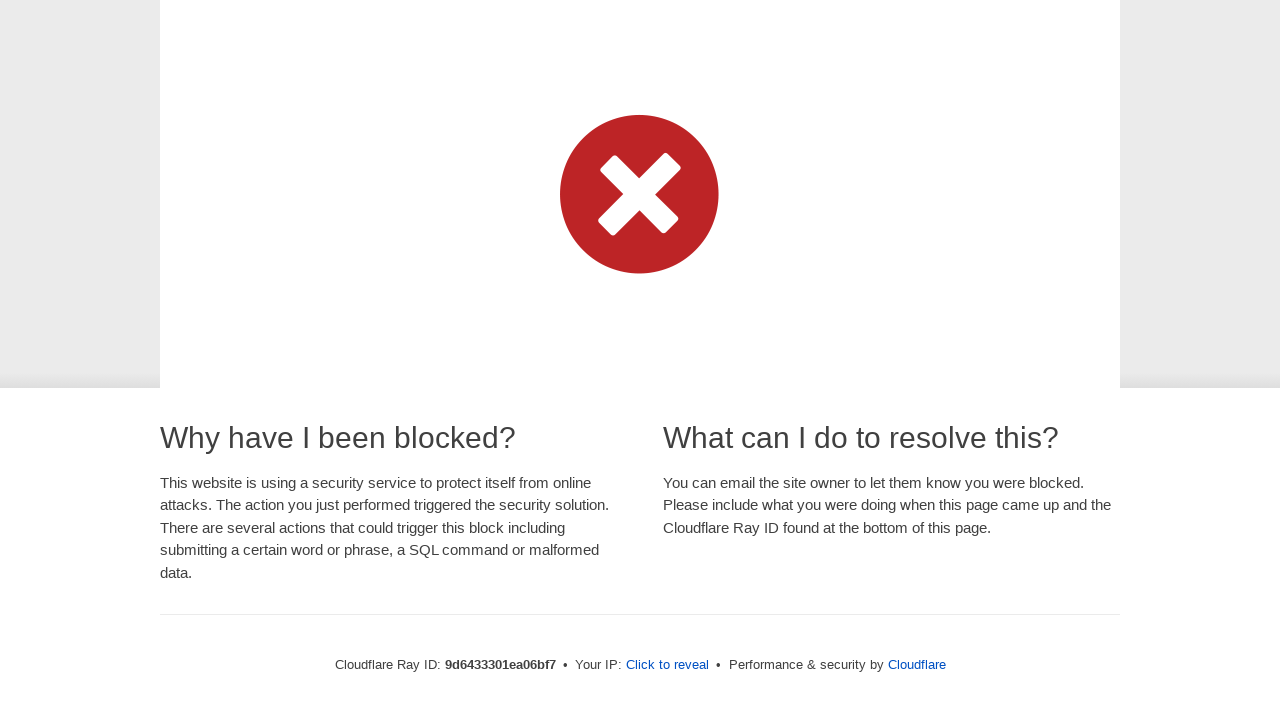

Scrolled down iteration 9/10 to load more content
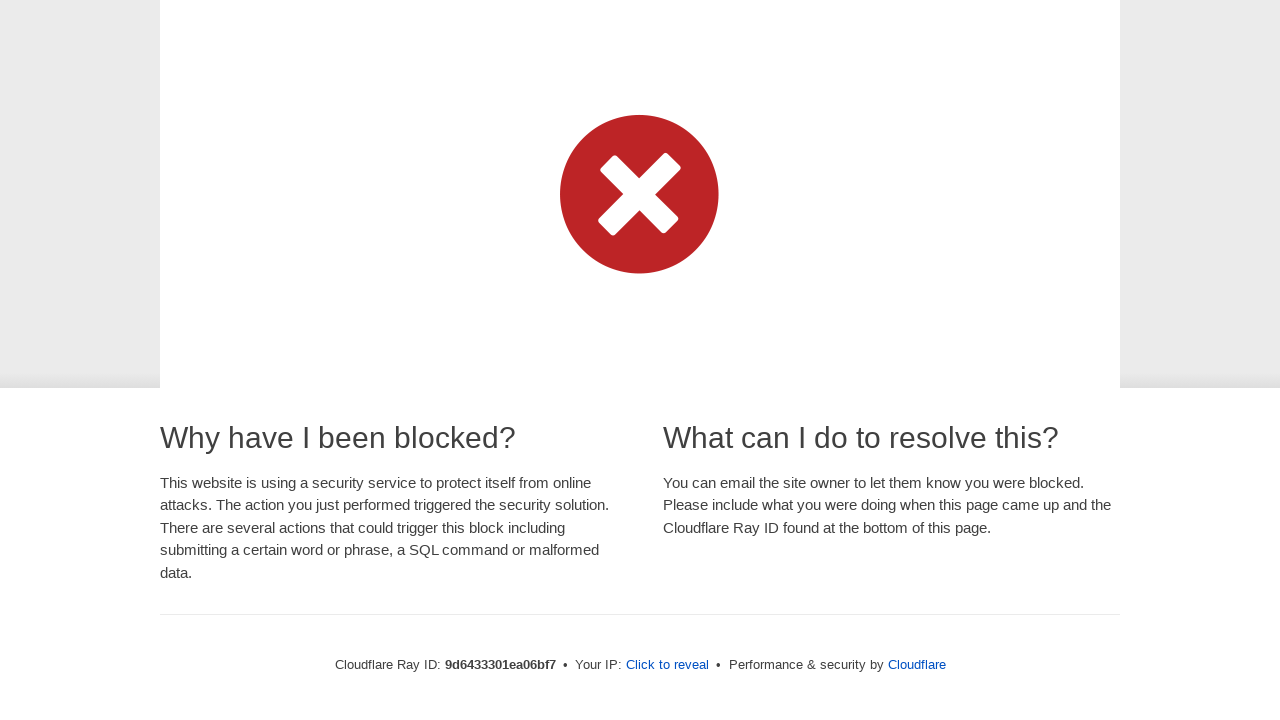

Waited 800ms after scroll iteration 9/10
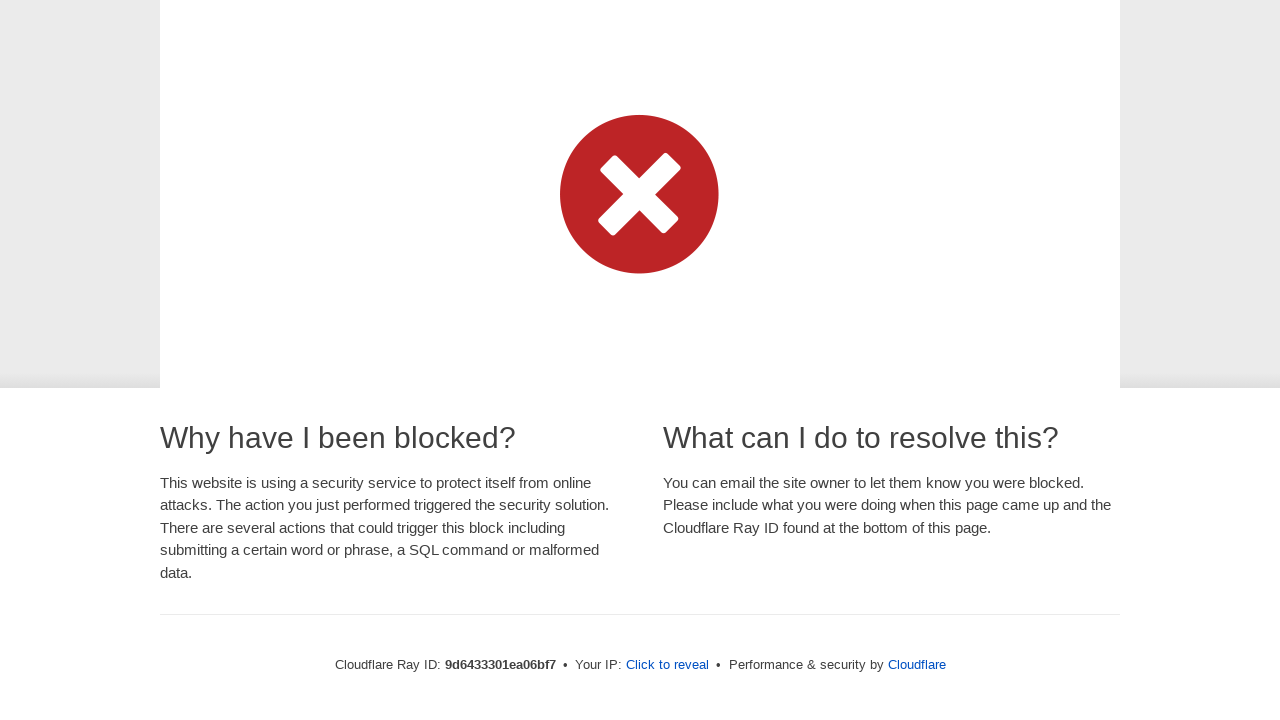

Scrolled down iteration 10/10 to load more content
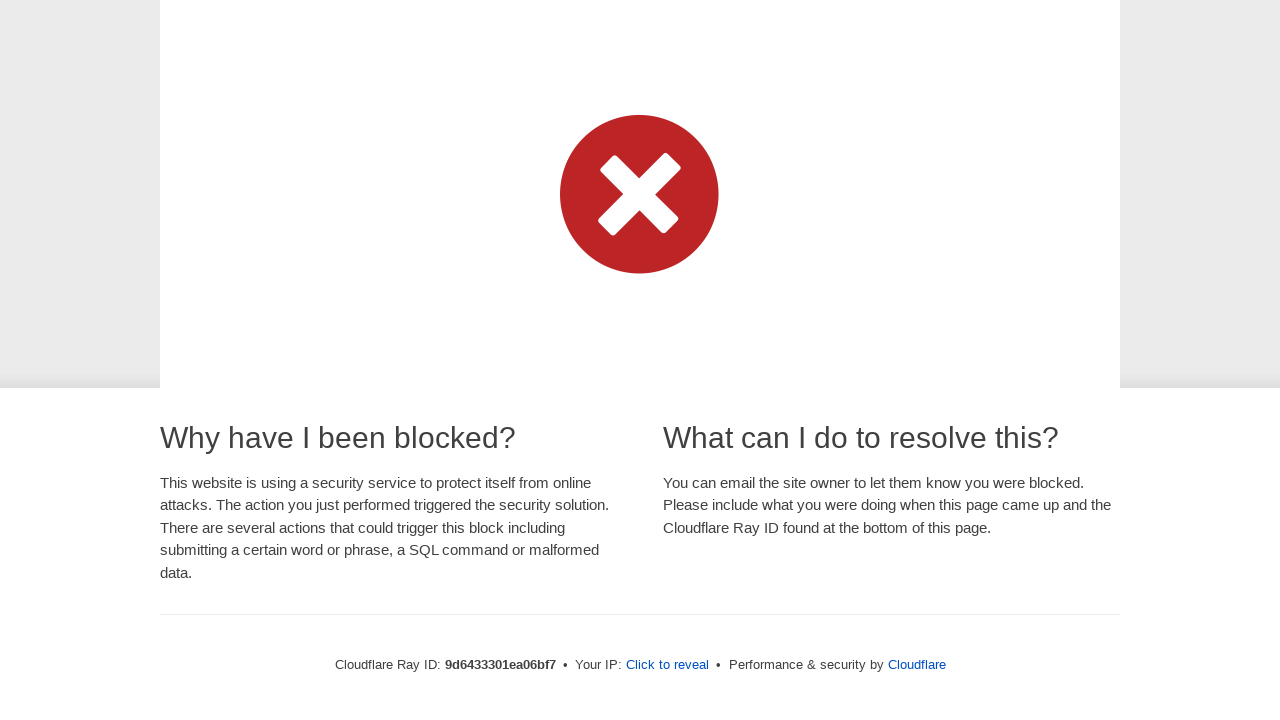

Waited 800ms after scroll iteration 10/10
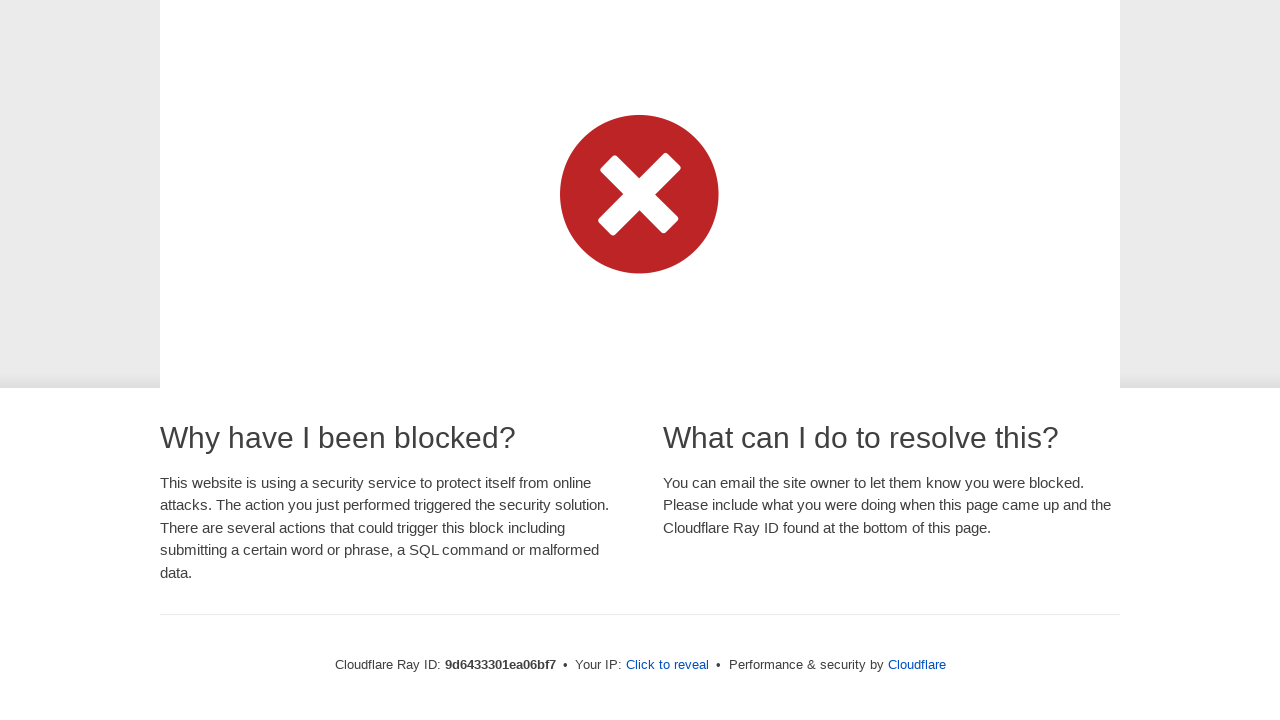

Waited 1.5 seconds for content to stabilize
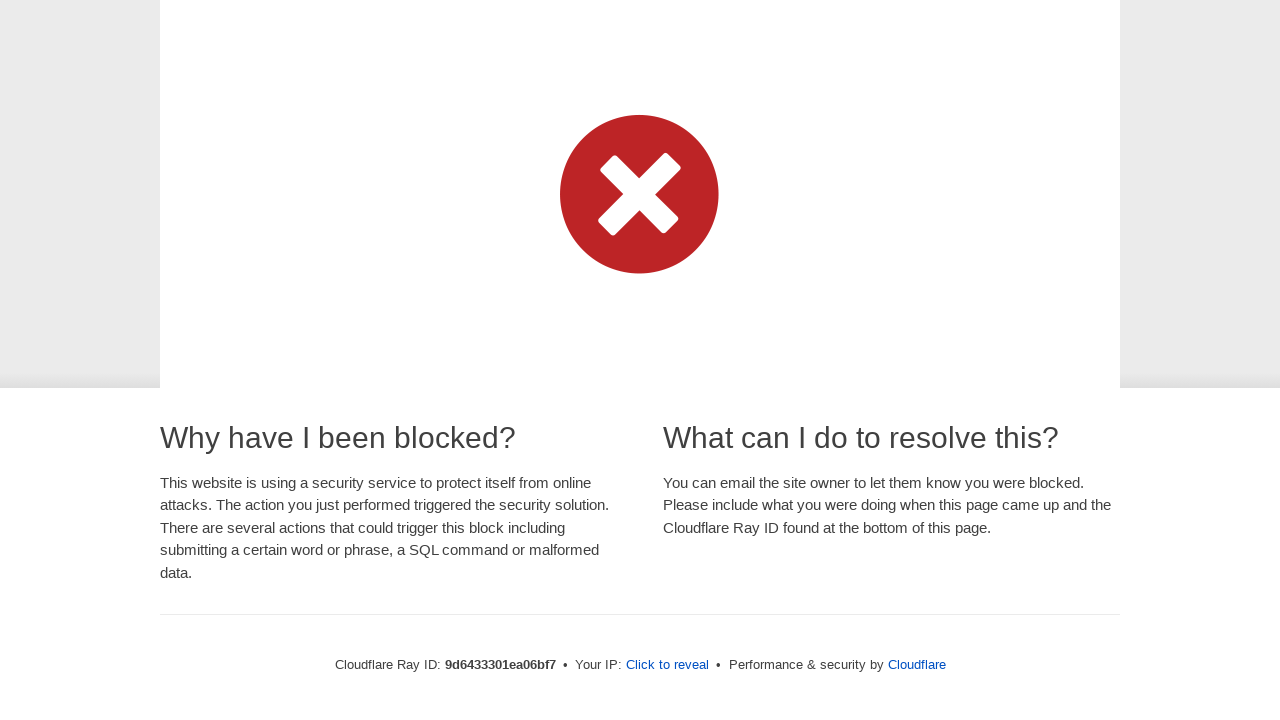

Checked selector 'article' and found 0 matching elements
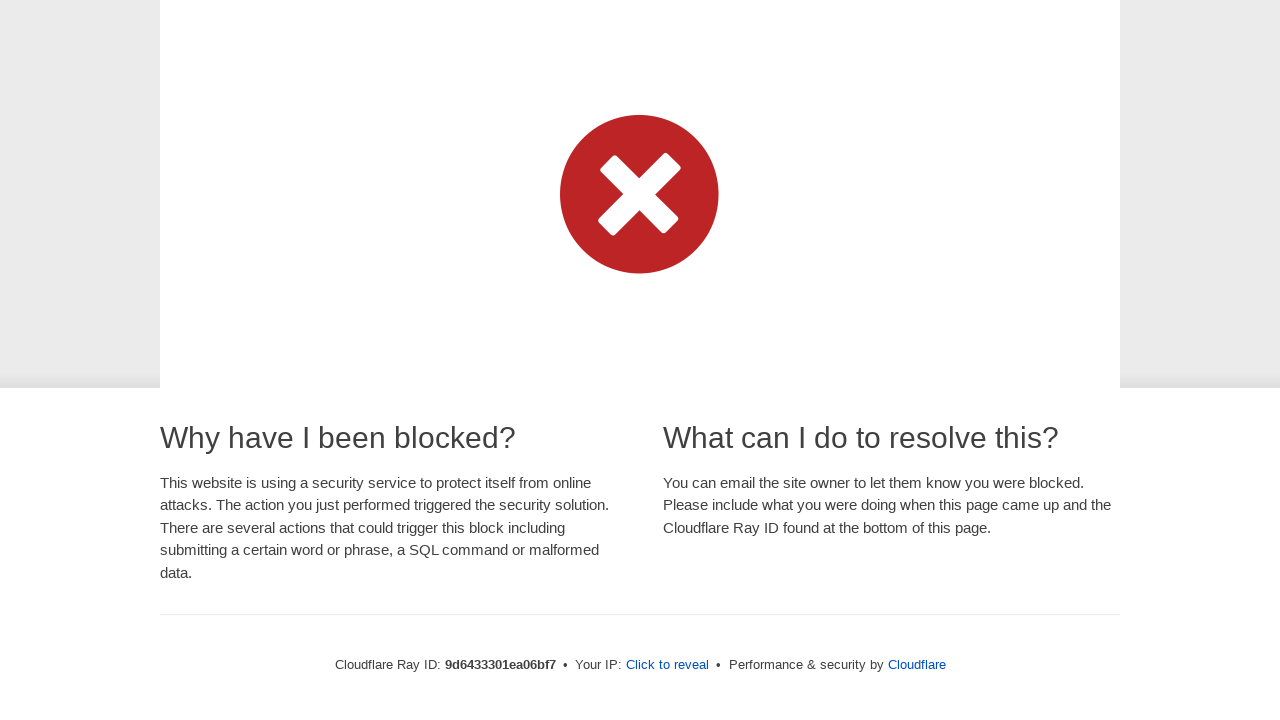

Checked selector '[role='article']' and found 0 matching elements
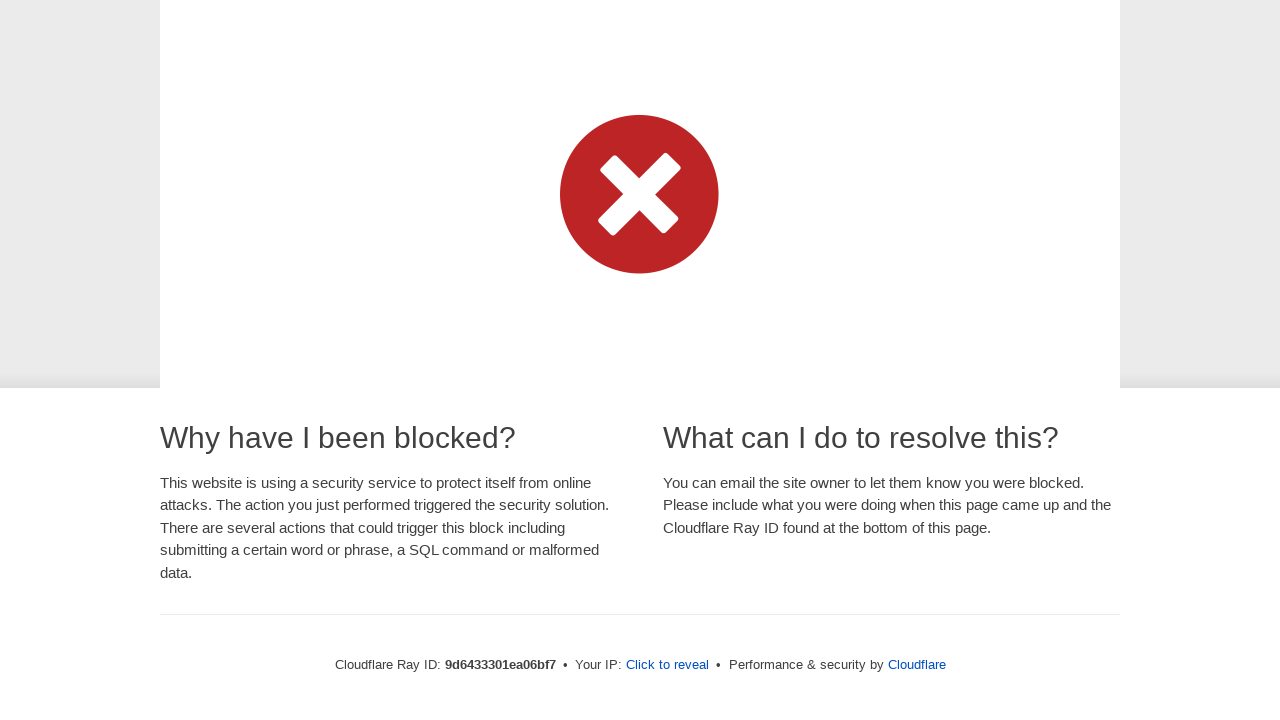

Checked selector 'div[data-testid='post']' and found 0 matching elements
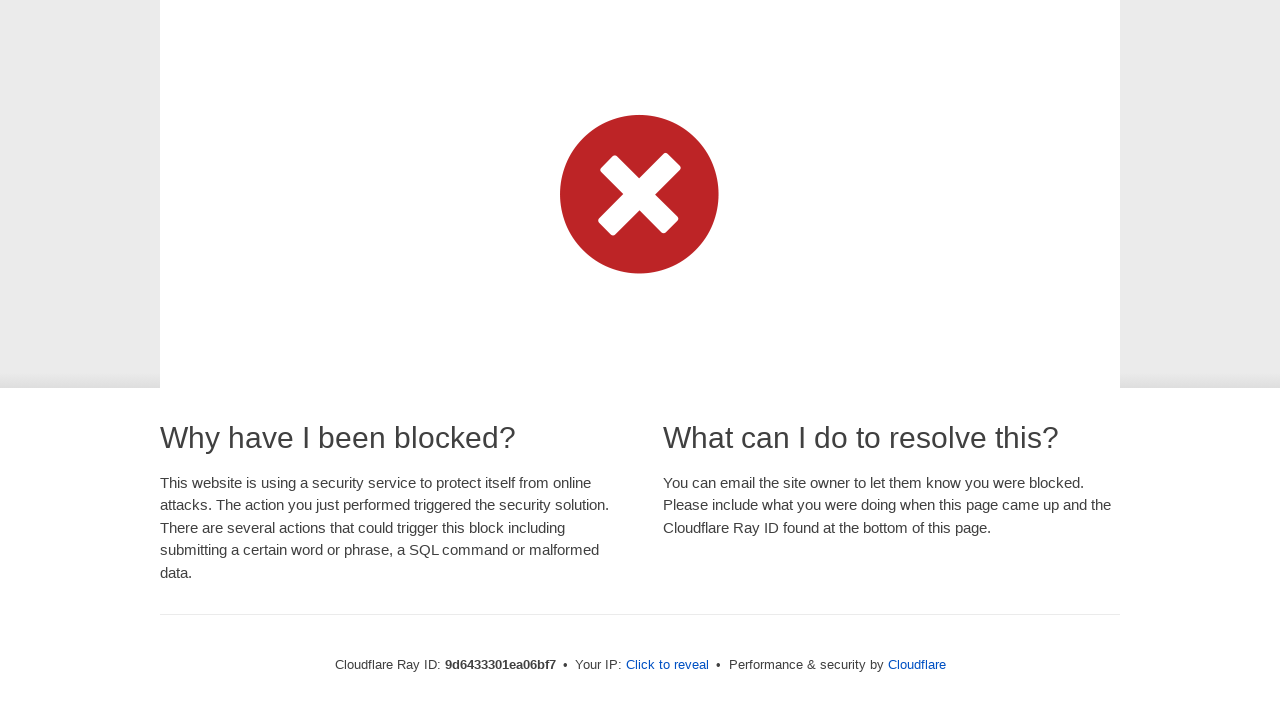

Checked selector 'div[role='feed']' and found 0 matching elements
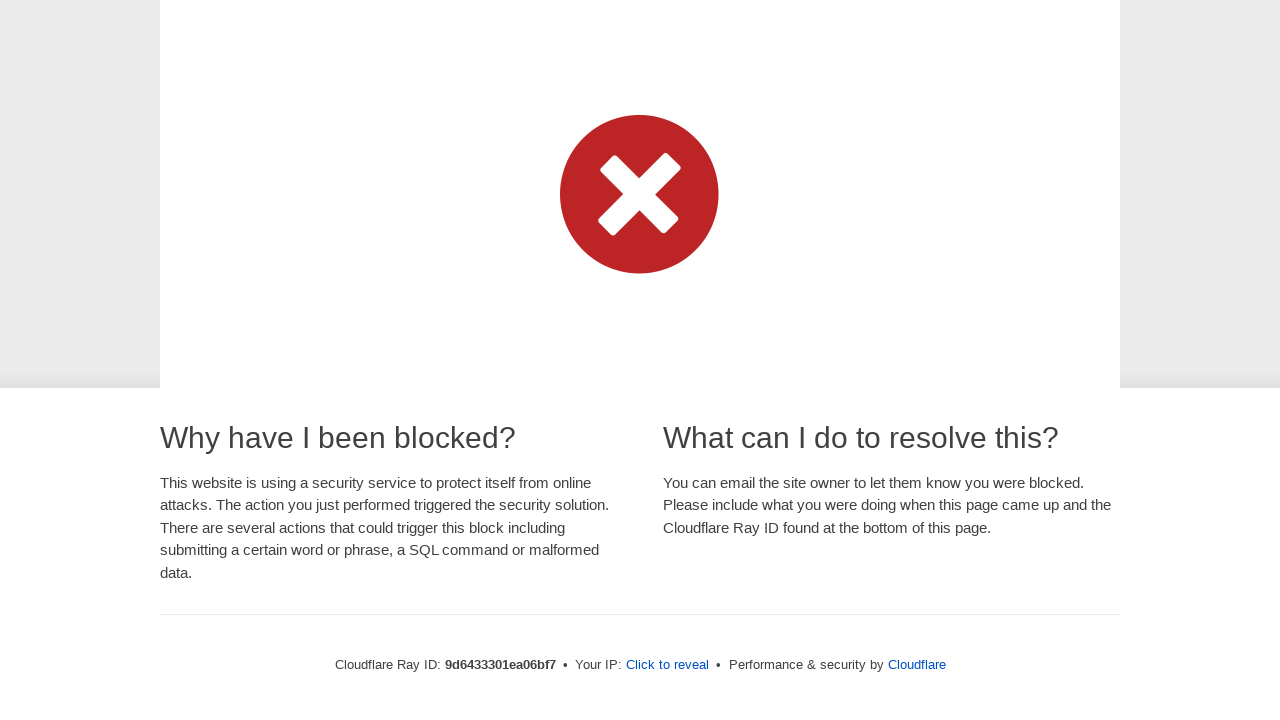

Checked selector '.post' and found 0 matching elements
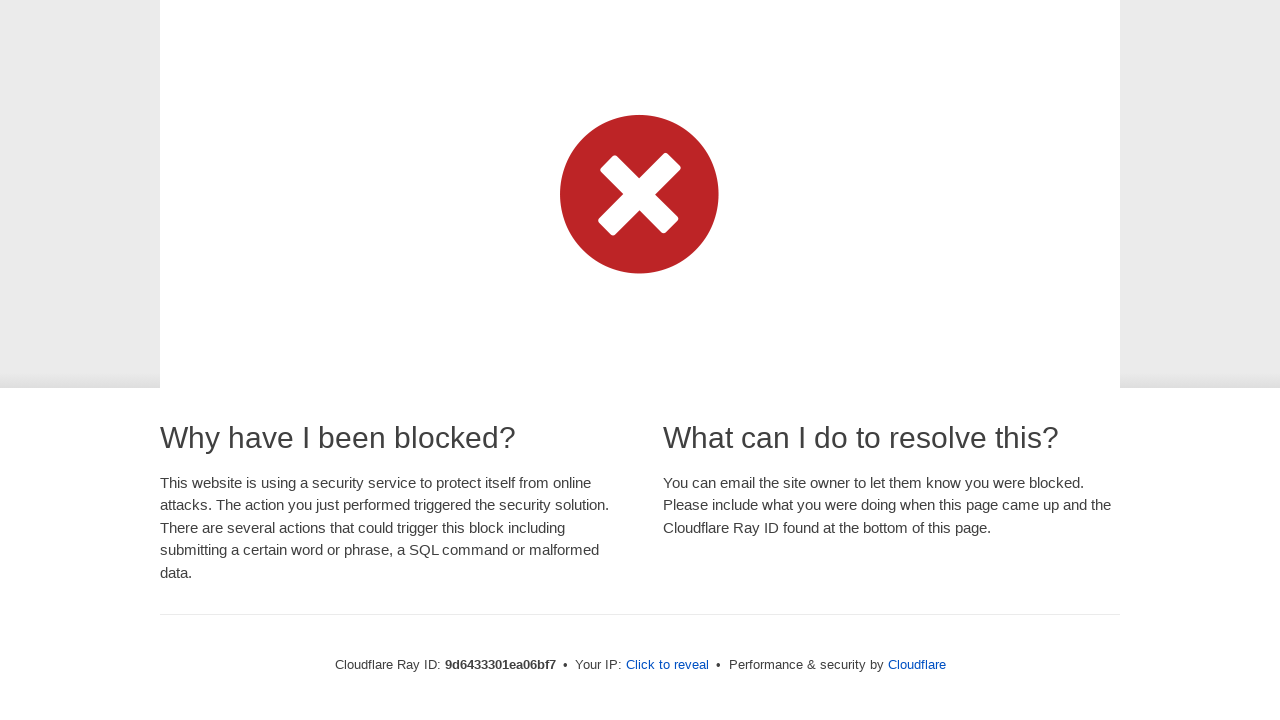

Checked selector '[class*='post']' and found 0 matching elements
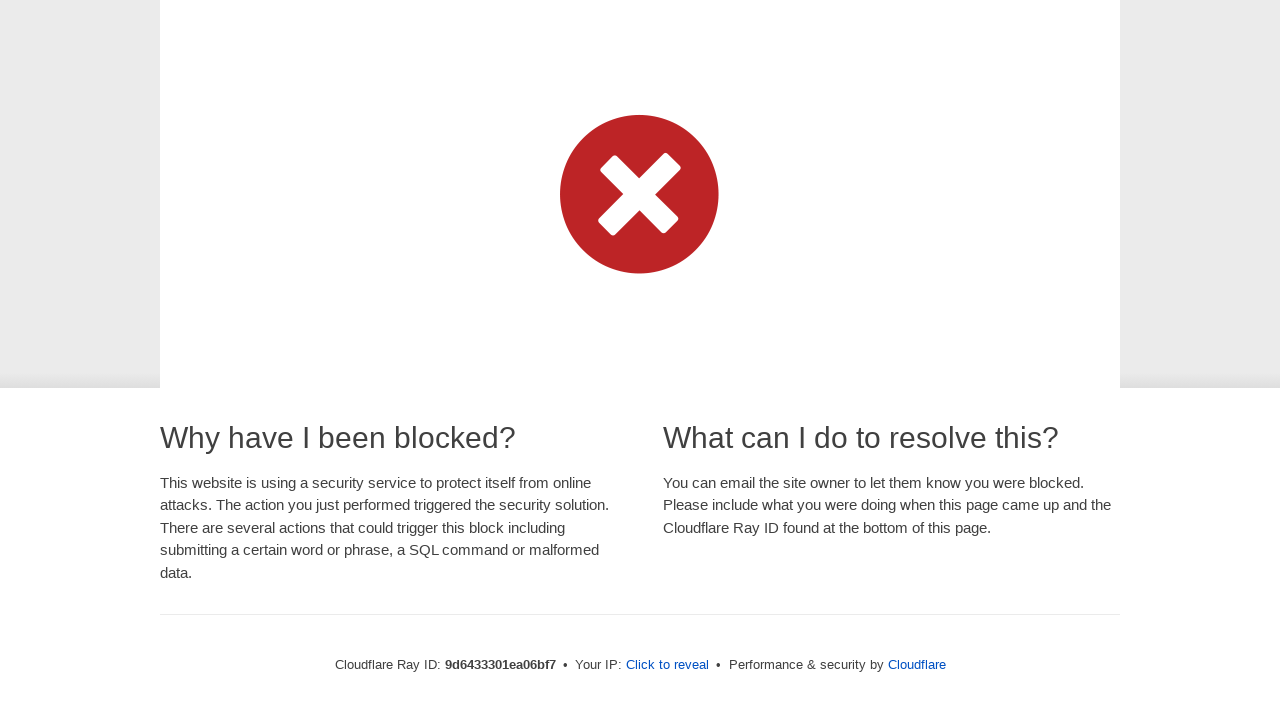

Checked selector '[class*='status']' and found 0 matching elements
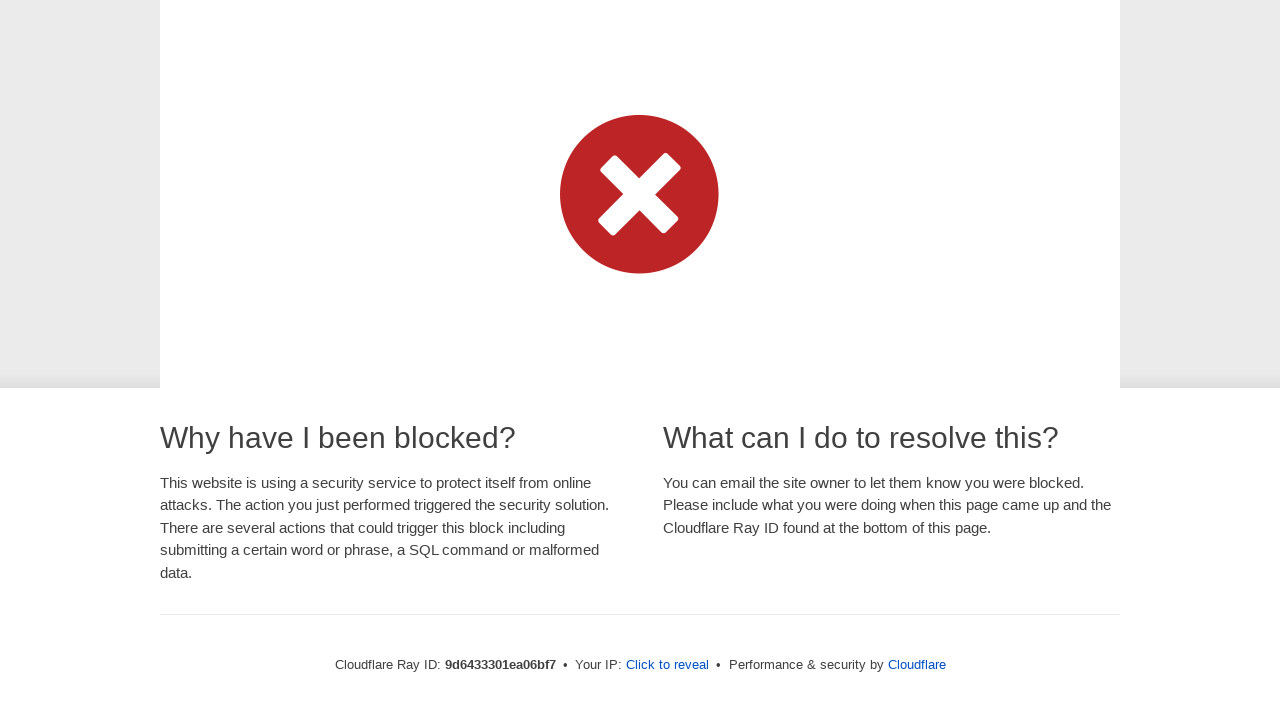

Used backup selector strategy to find content with 'Truth' text
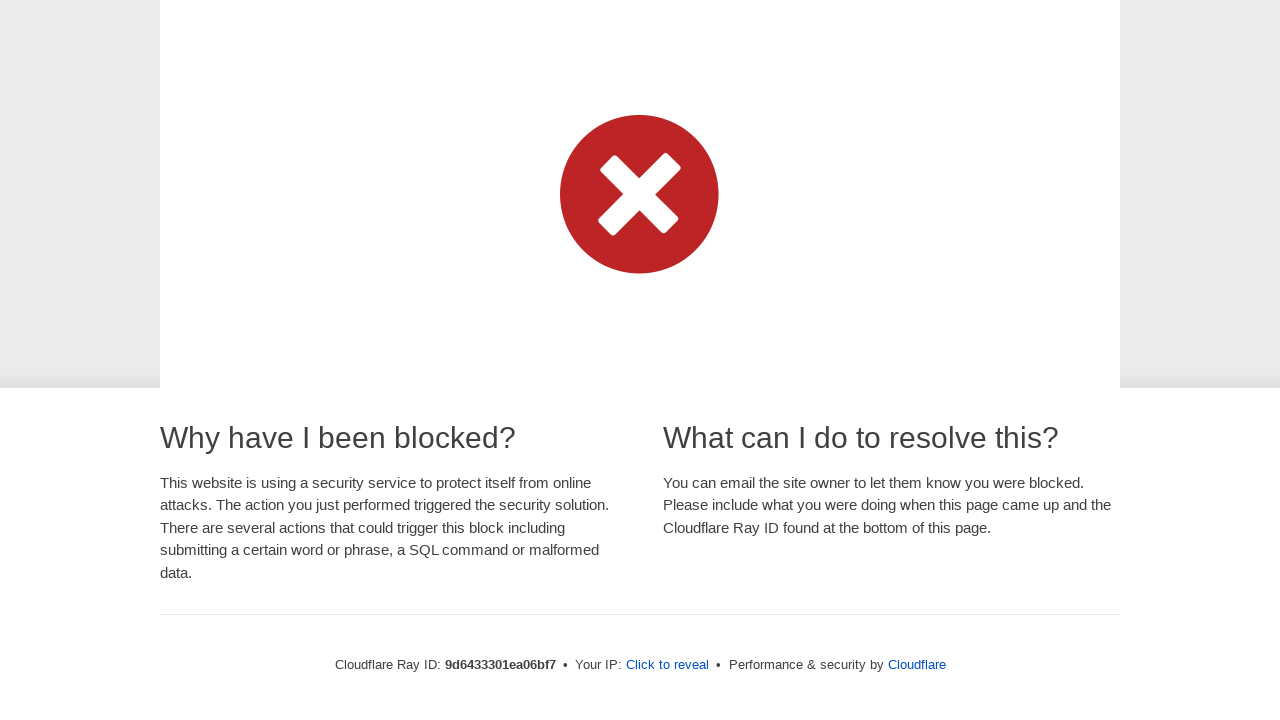

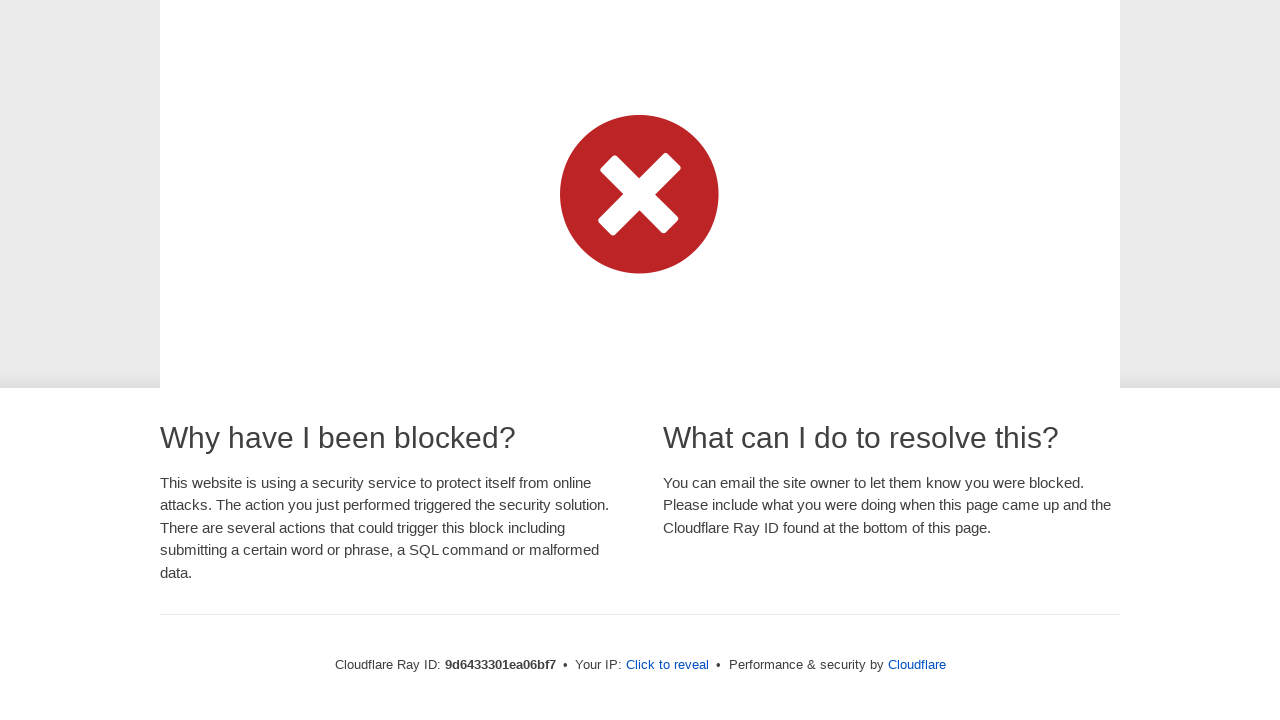